Tests different button click types including double-click, right-click, and regular click on a demo page

Starting URL: https://demoqa.com/buttons

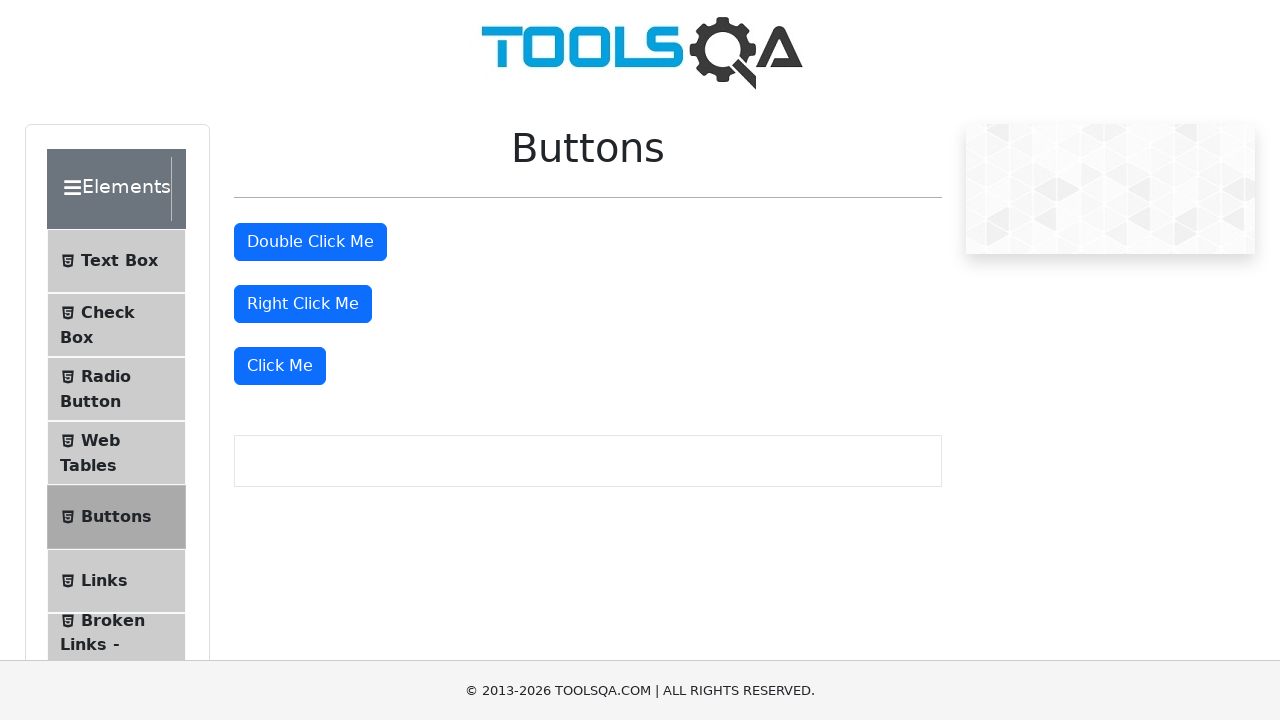

Double-clicked on the double click button at (310, 242) on #doubleClickBtn
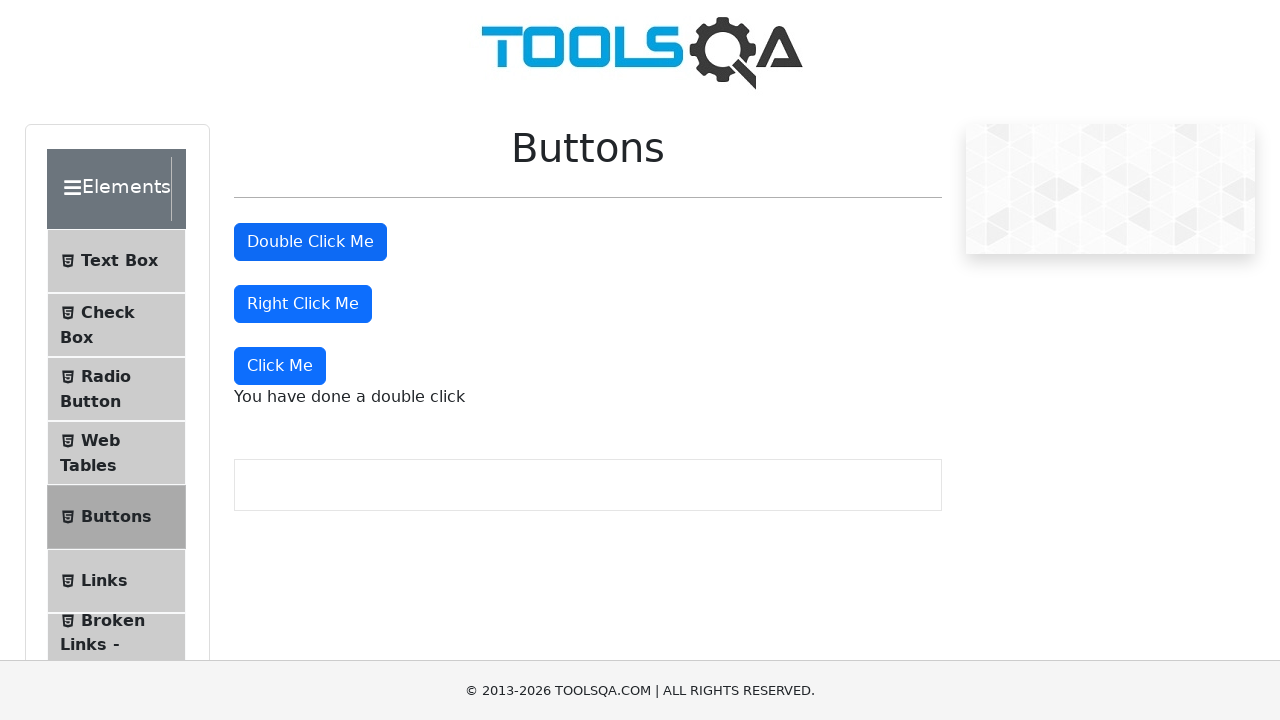

Double click message appeared
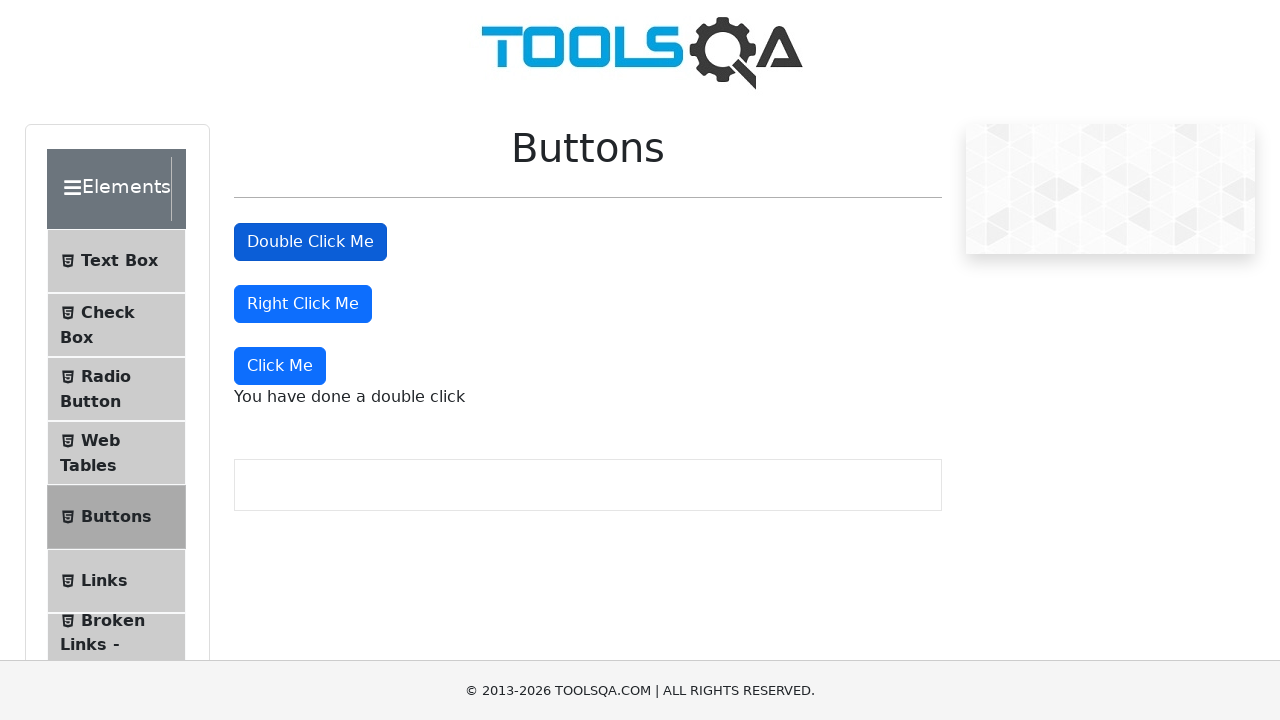

Right-clicked on the right click button at (303, 304) on #rightClickBtn
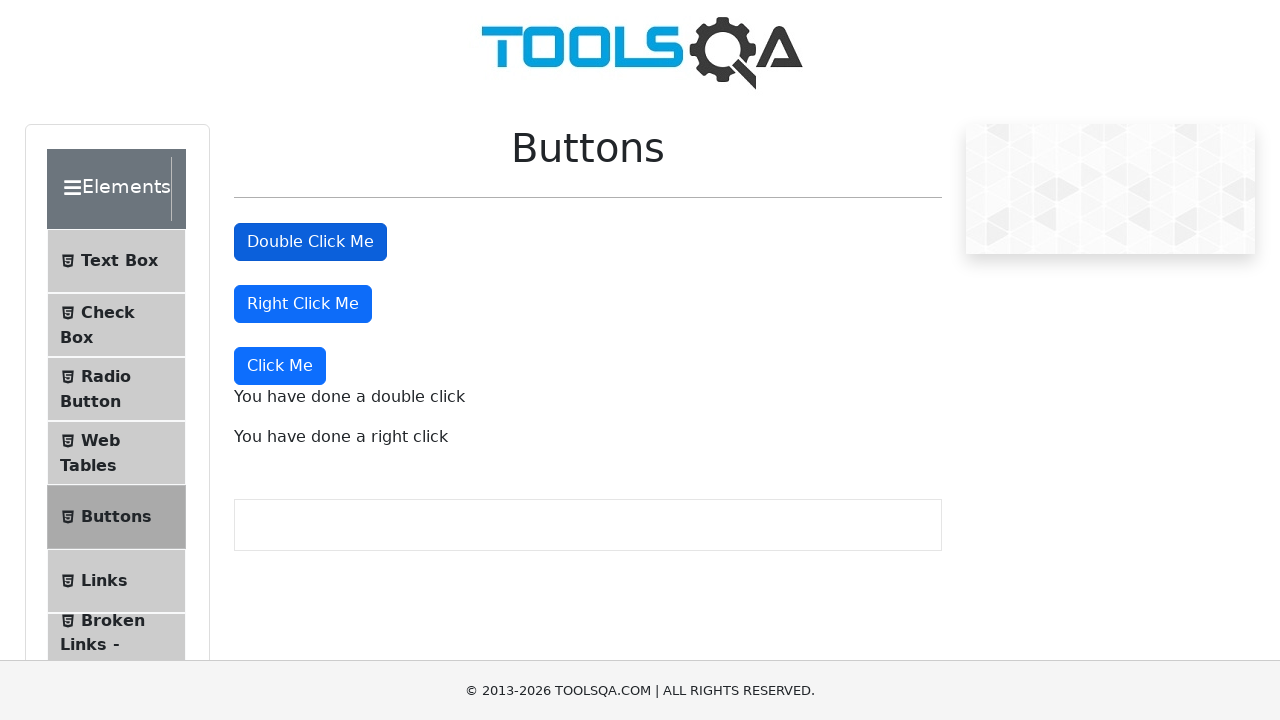

Right click message appeared
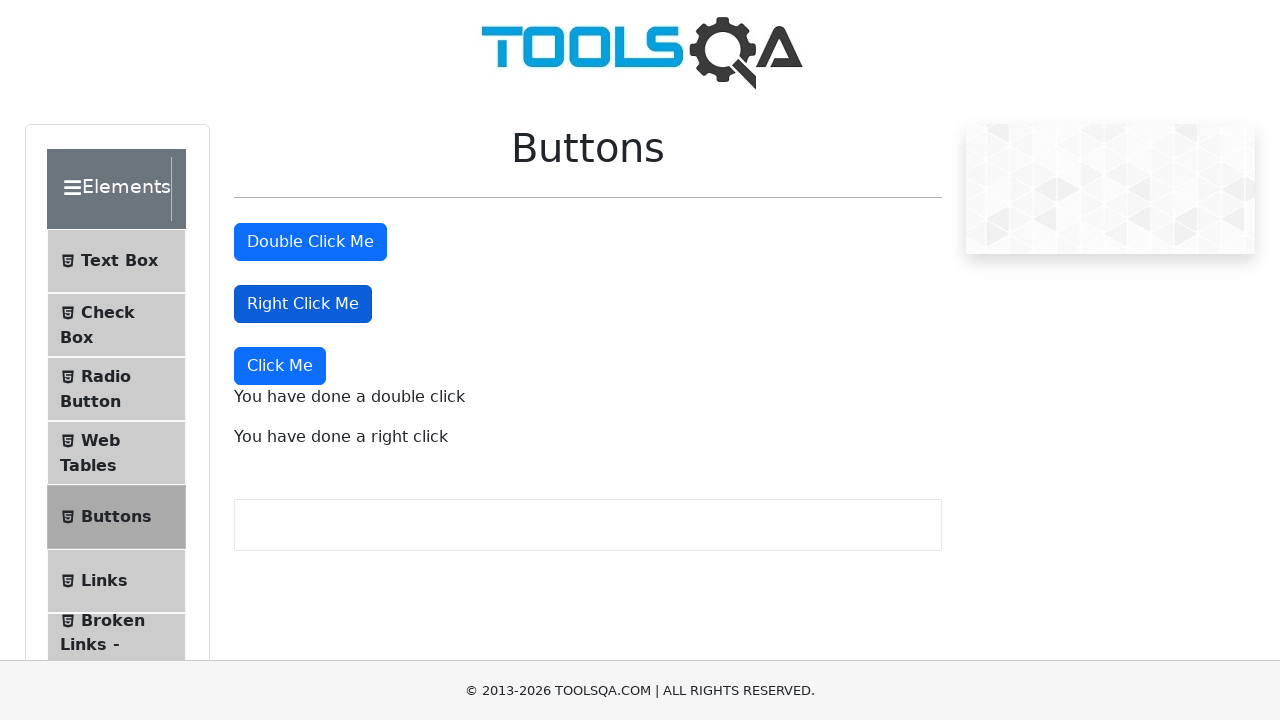

Clicked on the 'Click Me' button at (280, 366) on xpath=//button[text()='Click Me']
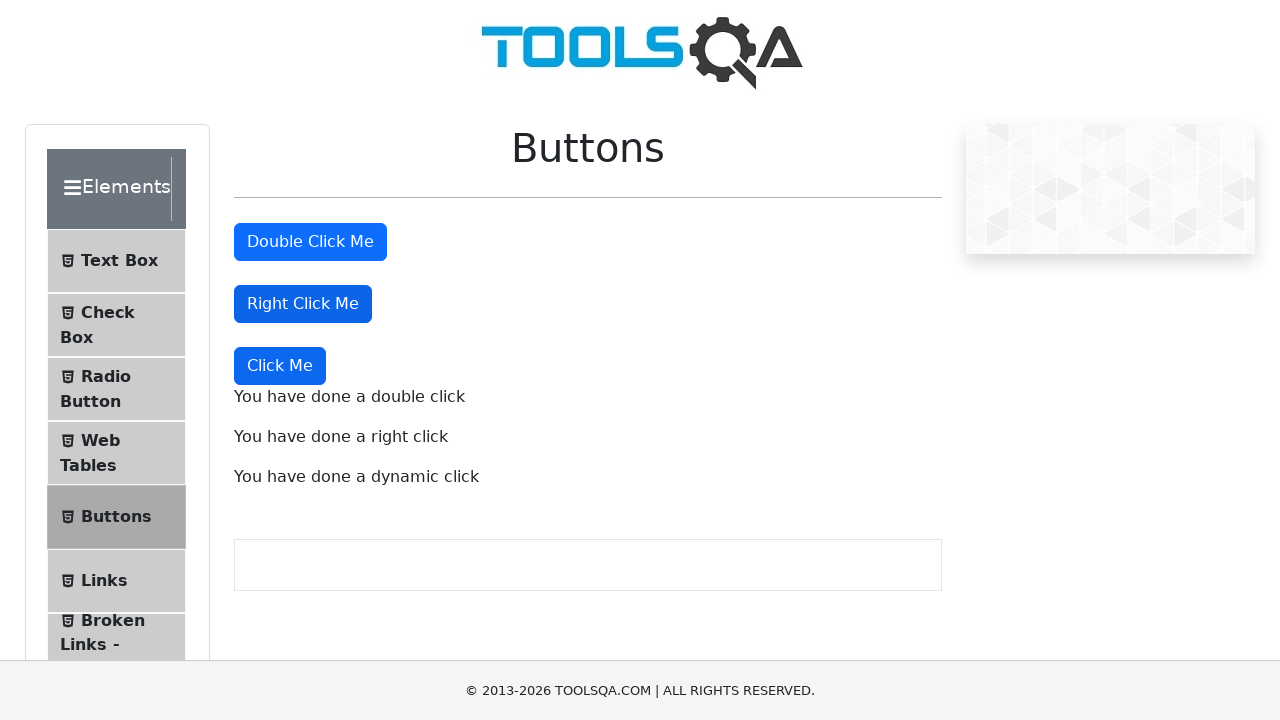

Dynamic click message appeared
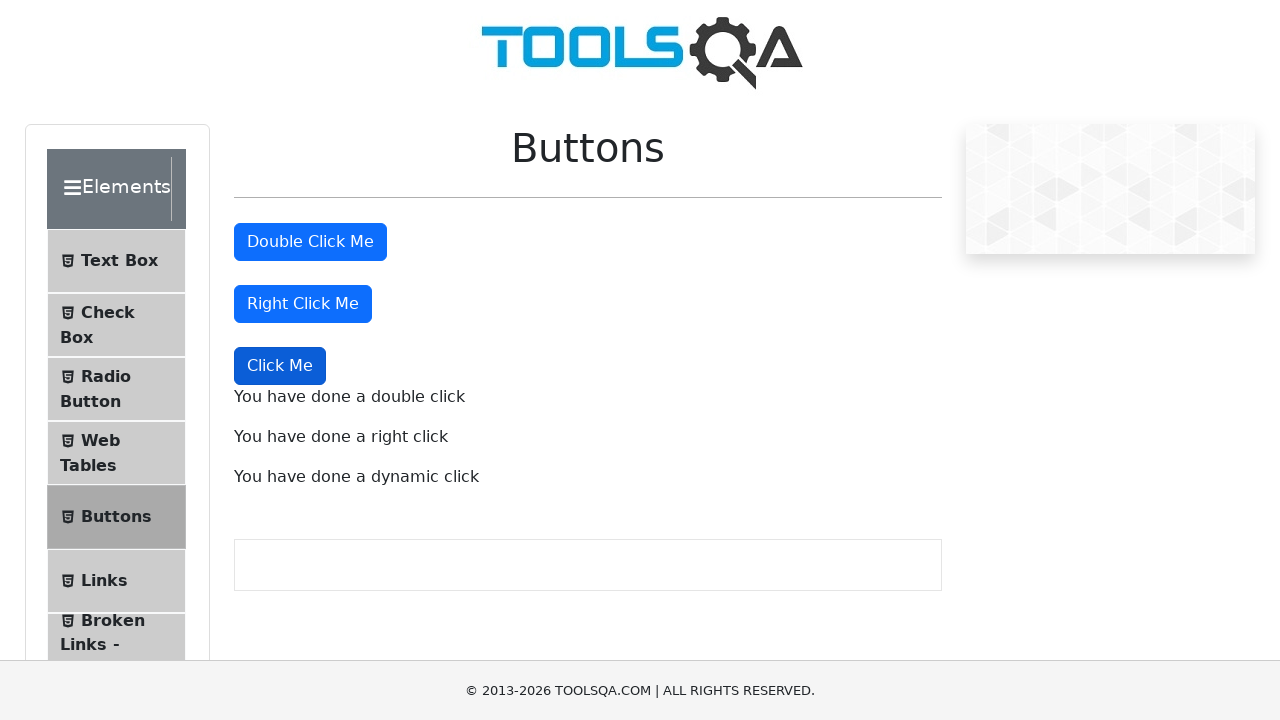

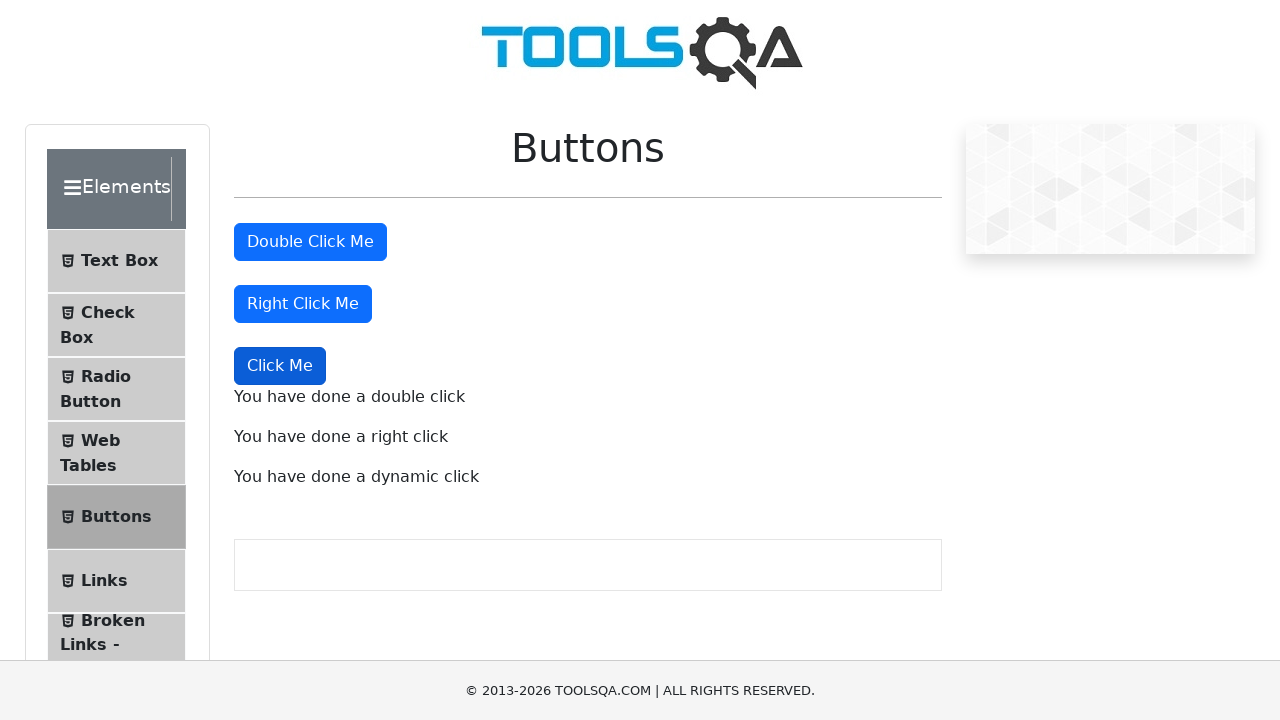